Tests drag and drop functionality on W3Schools HTML5 drag and drop tutorial page by dragging an element from one div to another

Starting URL: https://www.w3schools.com/htmL//html5_draganddrop.asp

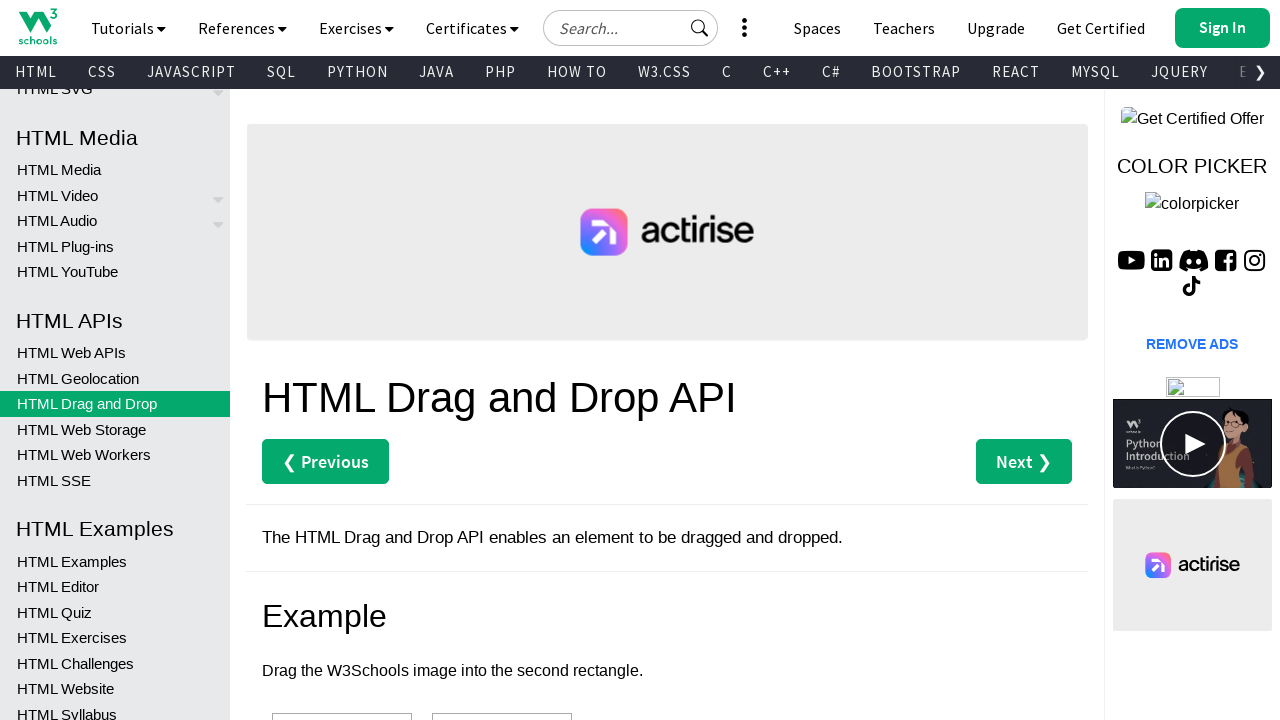

Waited for draggable source element (div1) to be present
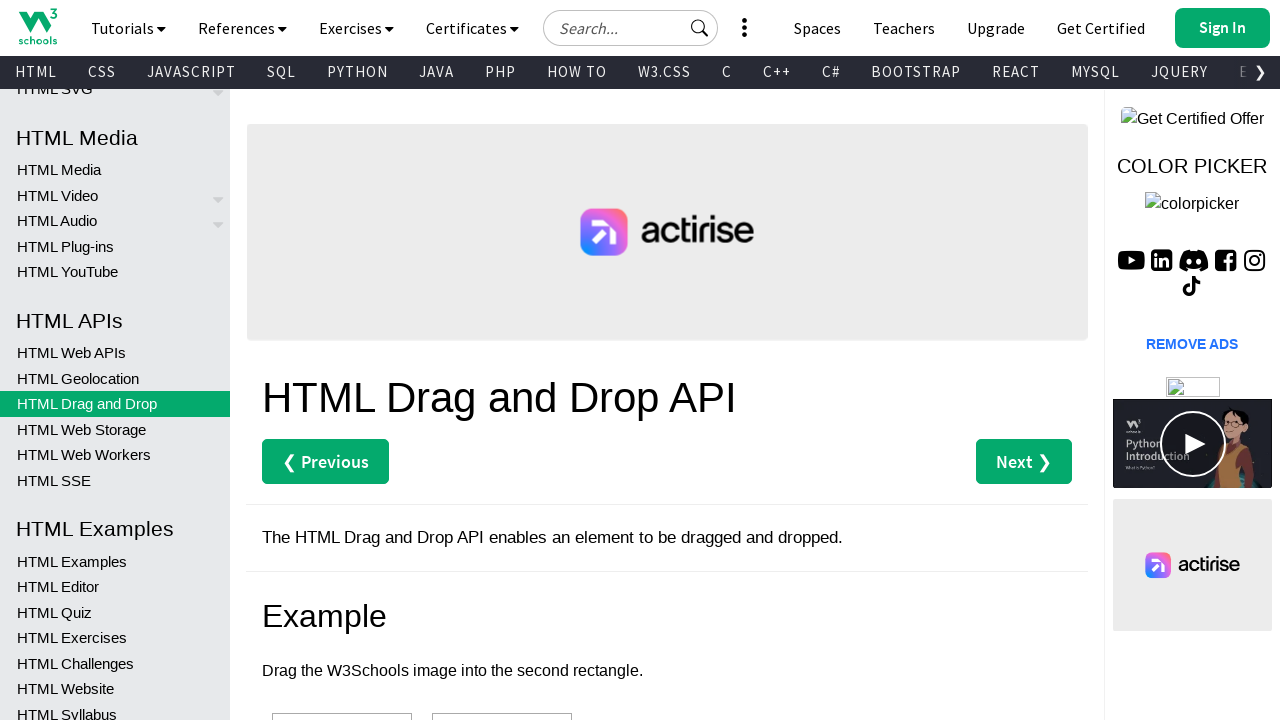

Waited for drop target element (div2) to be present
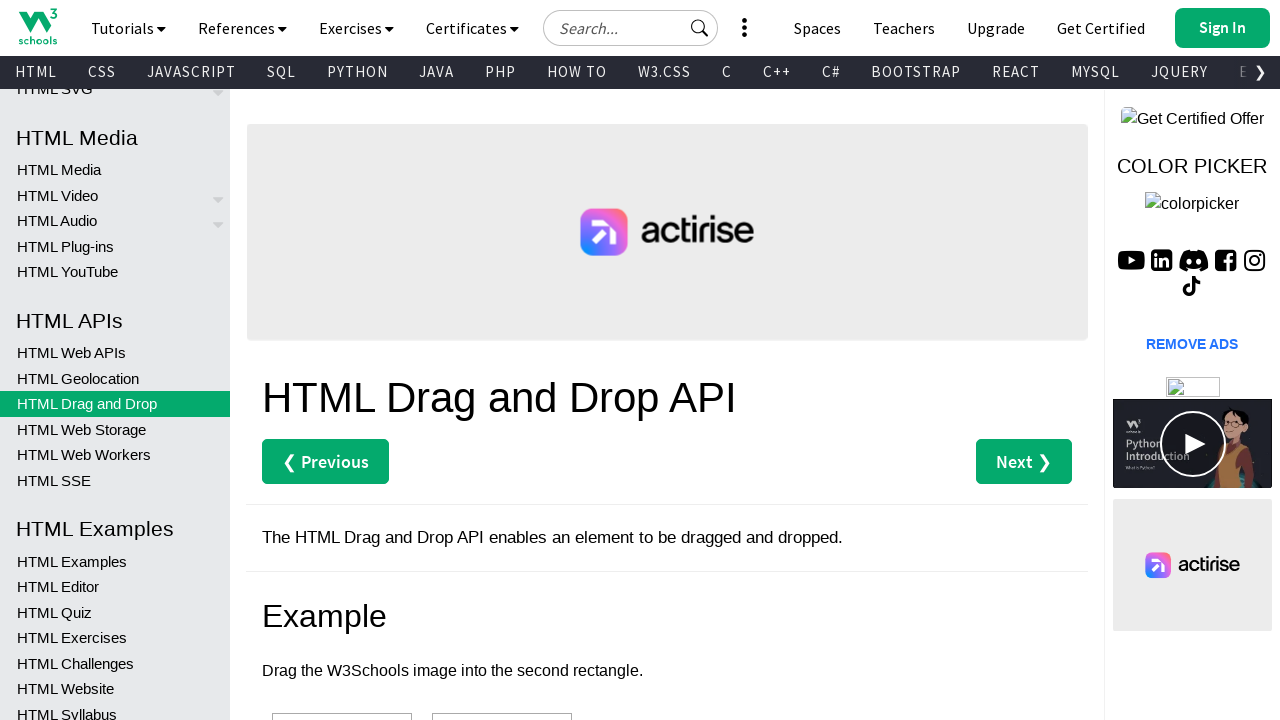

Dragged element from div1 to div2 at (502, 693)
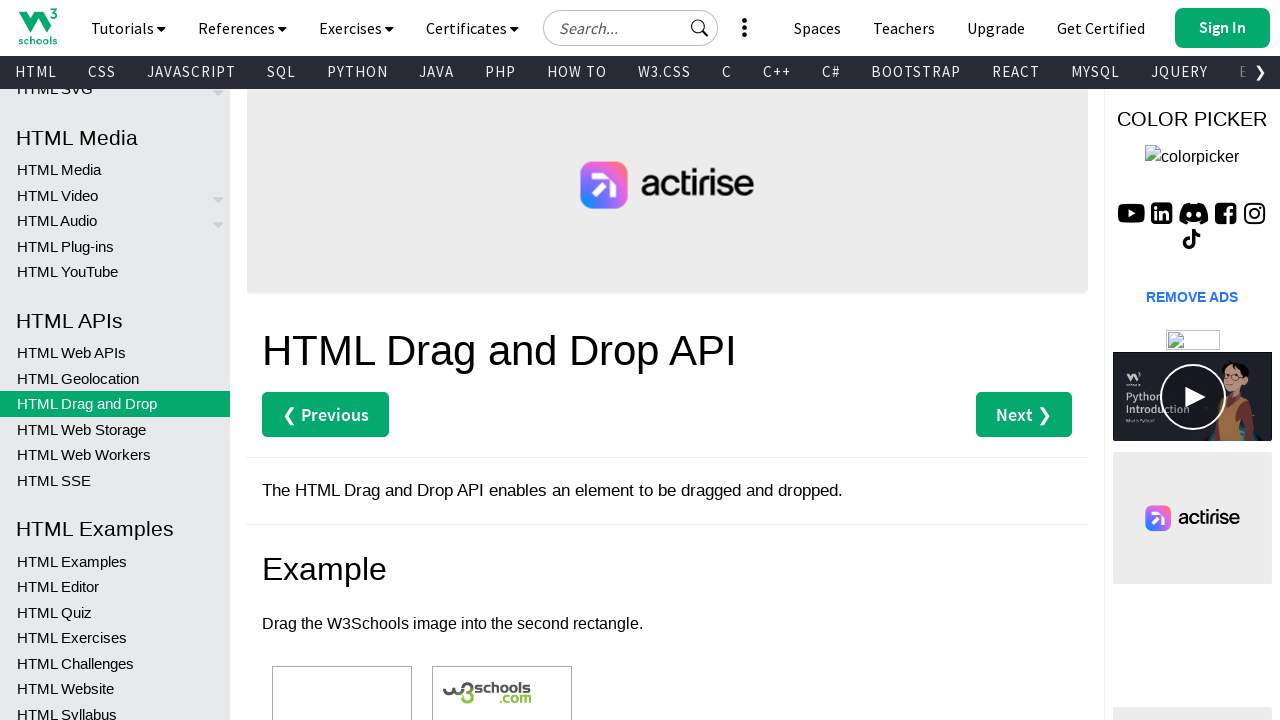

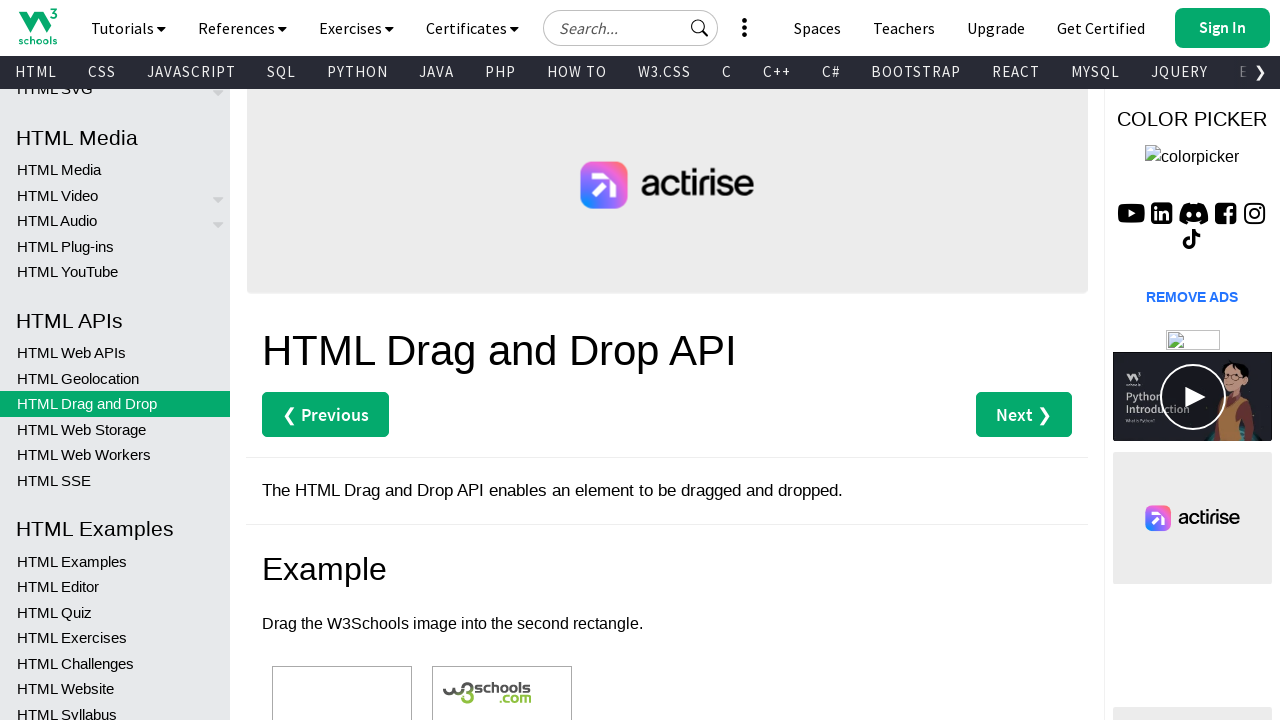